Automates ordering a robot from RobotSpareBin Industries by closing the initial modal, filling out the order form with head, body, legs and address selections, previewing the robot, and submitting the order.

Starting URL: https://robotsparebinindustries.com/#/robot-order

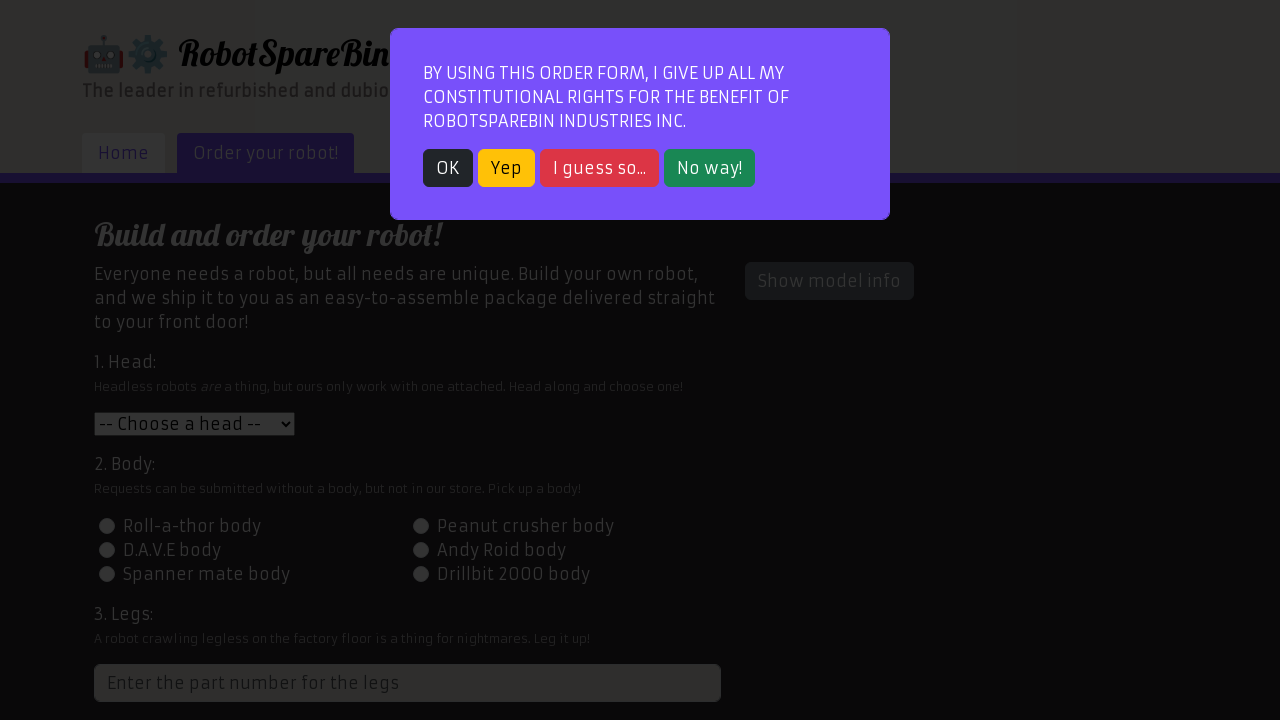

Closed initial modal by clicking OK button at (448, 168) on button:has-text('OK')
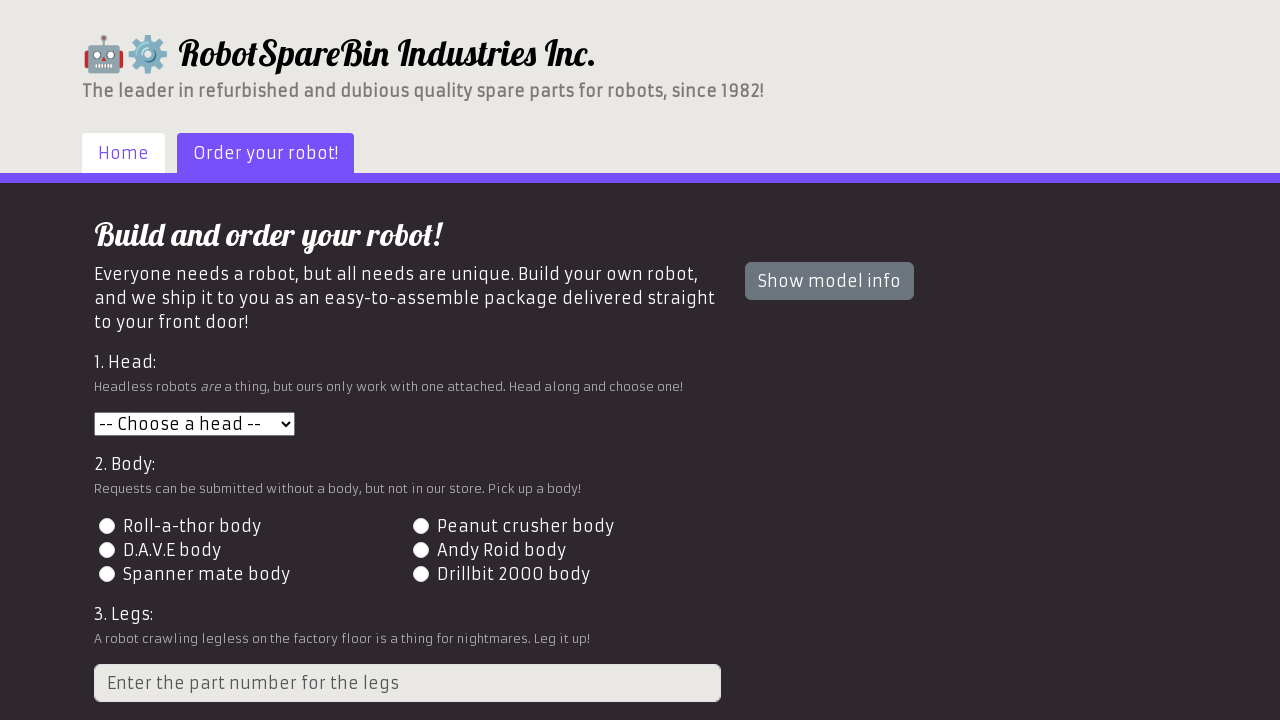

Selected head type 3 from dropdown on select[name='head']
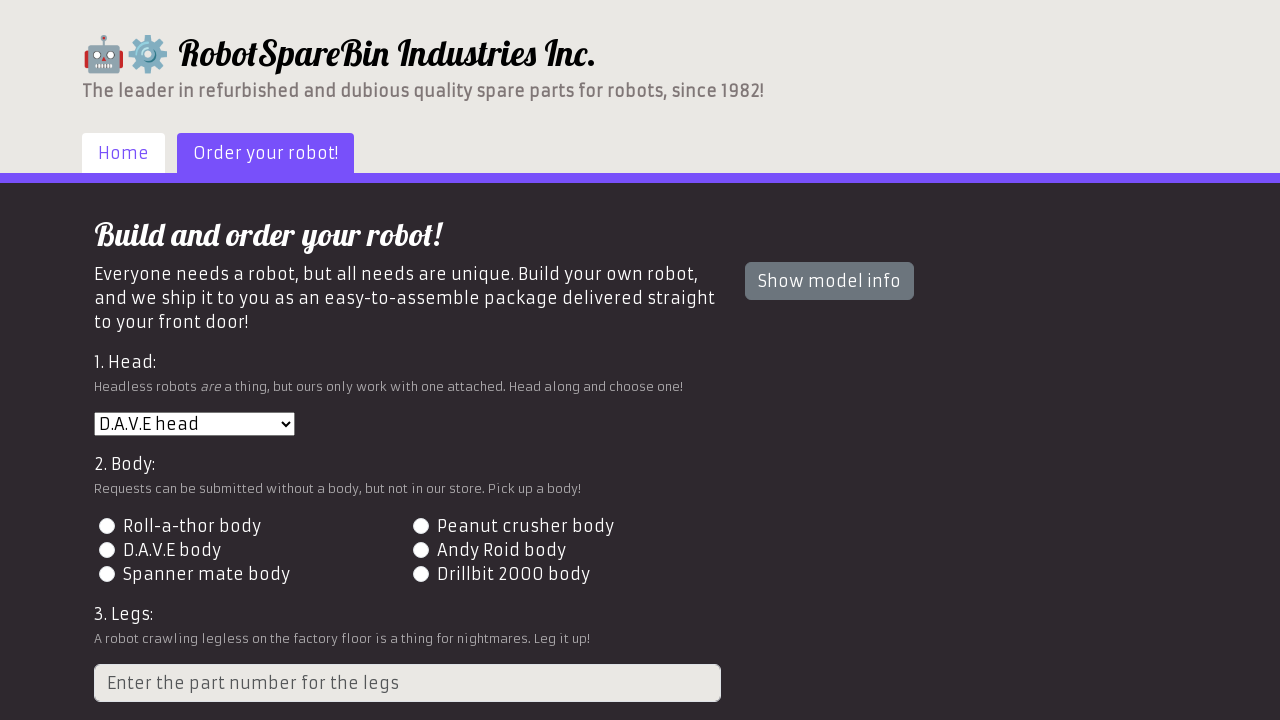

Selected body type 4 by clicking radio button at (420, 550) on #id-body-4
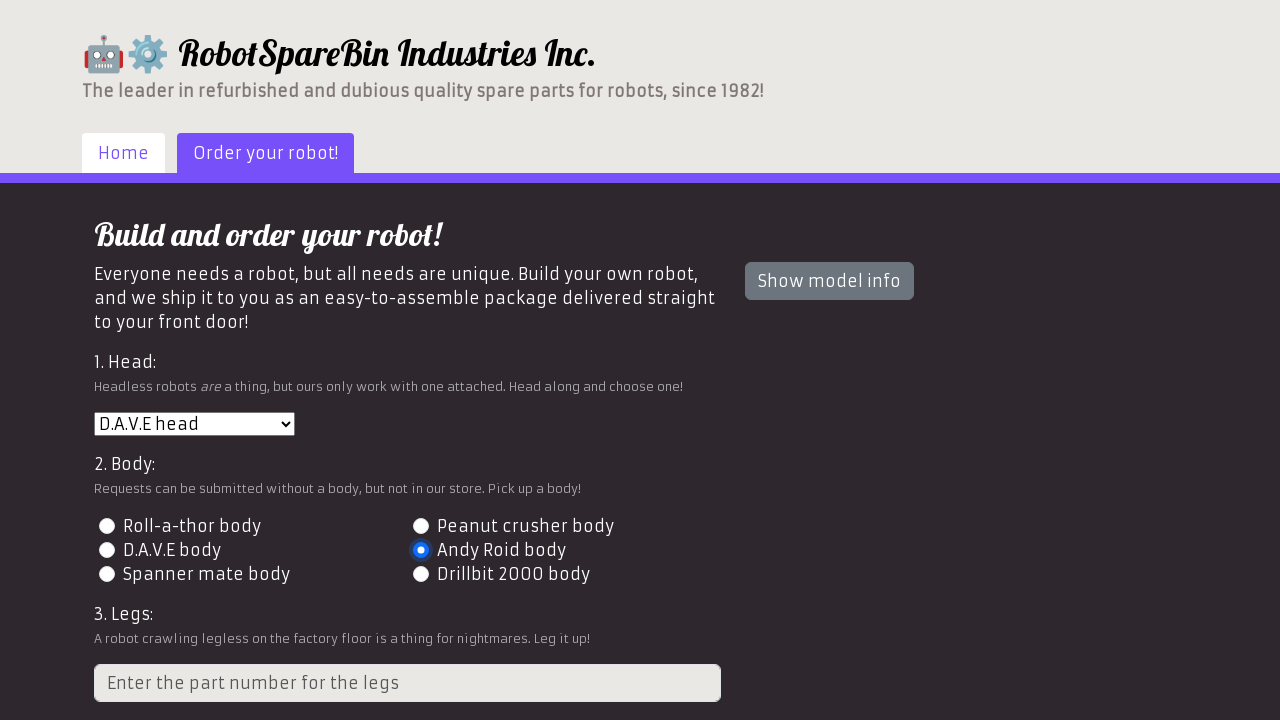

Entered legs part number '2' on input[placeholder='Enter the part number for the legs']
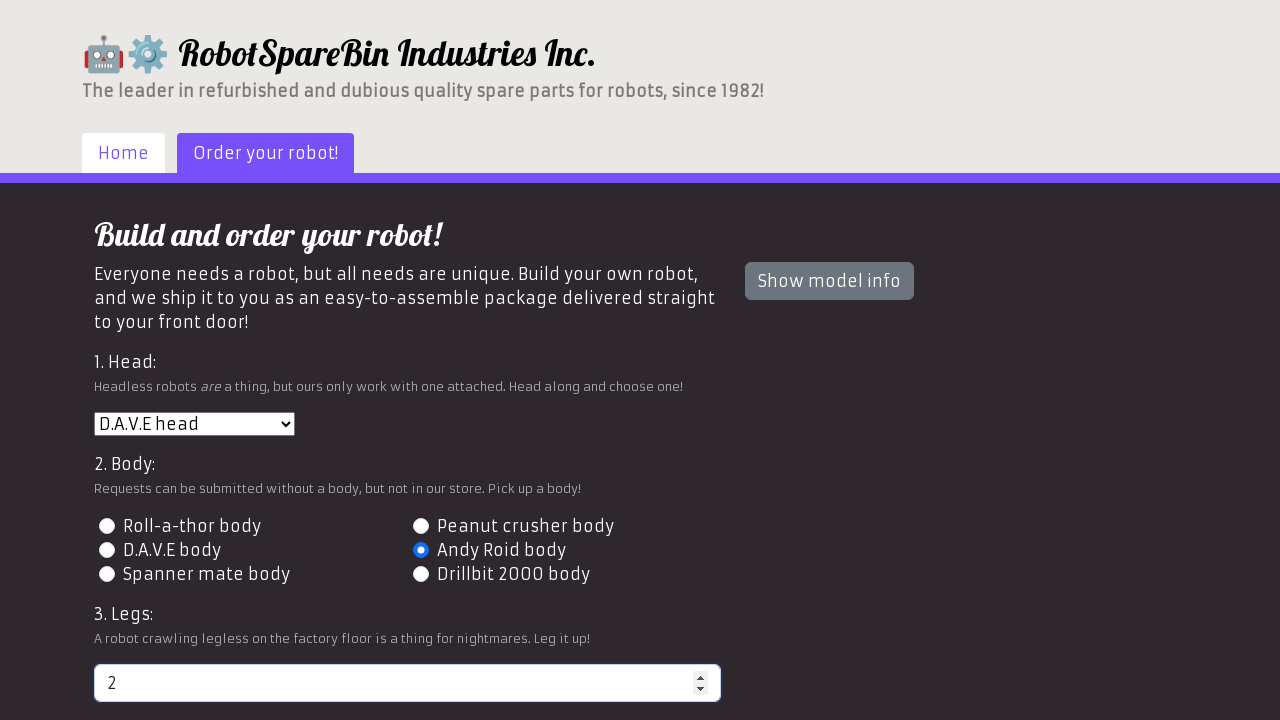

Entered shipping address '742 Evergreen Terrace, Springfield' on #address
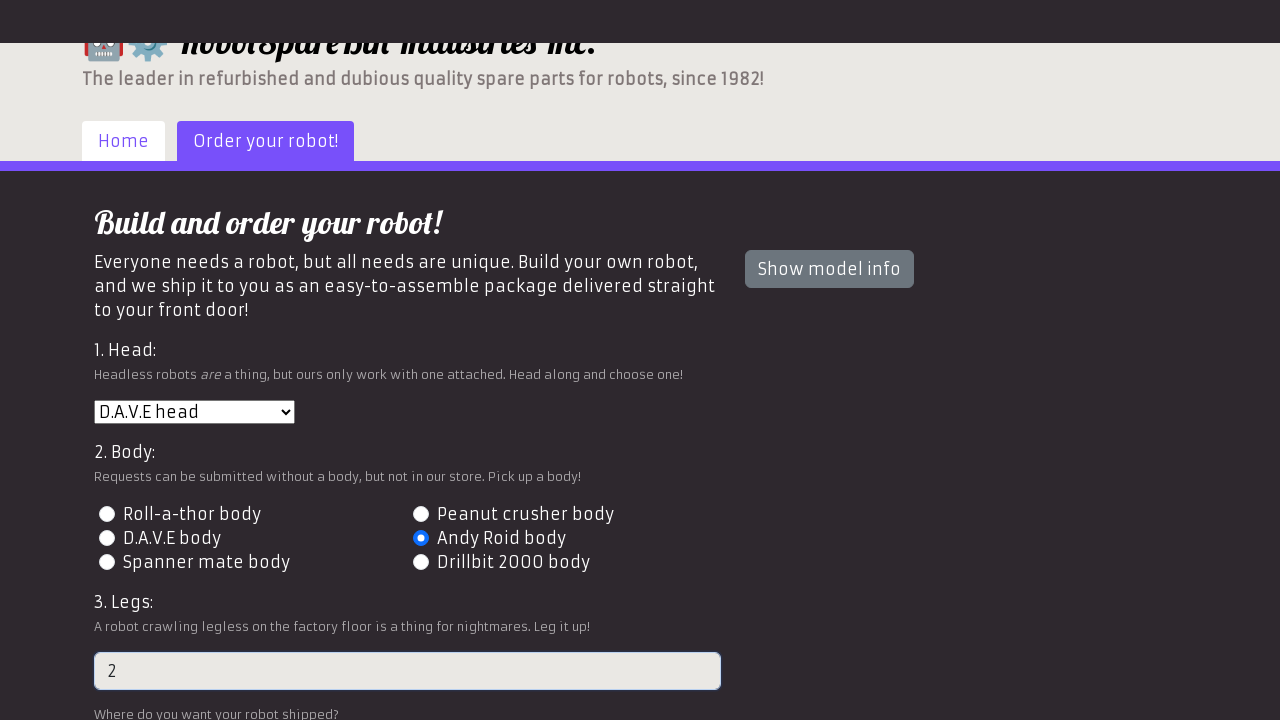

Clicked preview button to show robot preview at (141, 605) on #preview
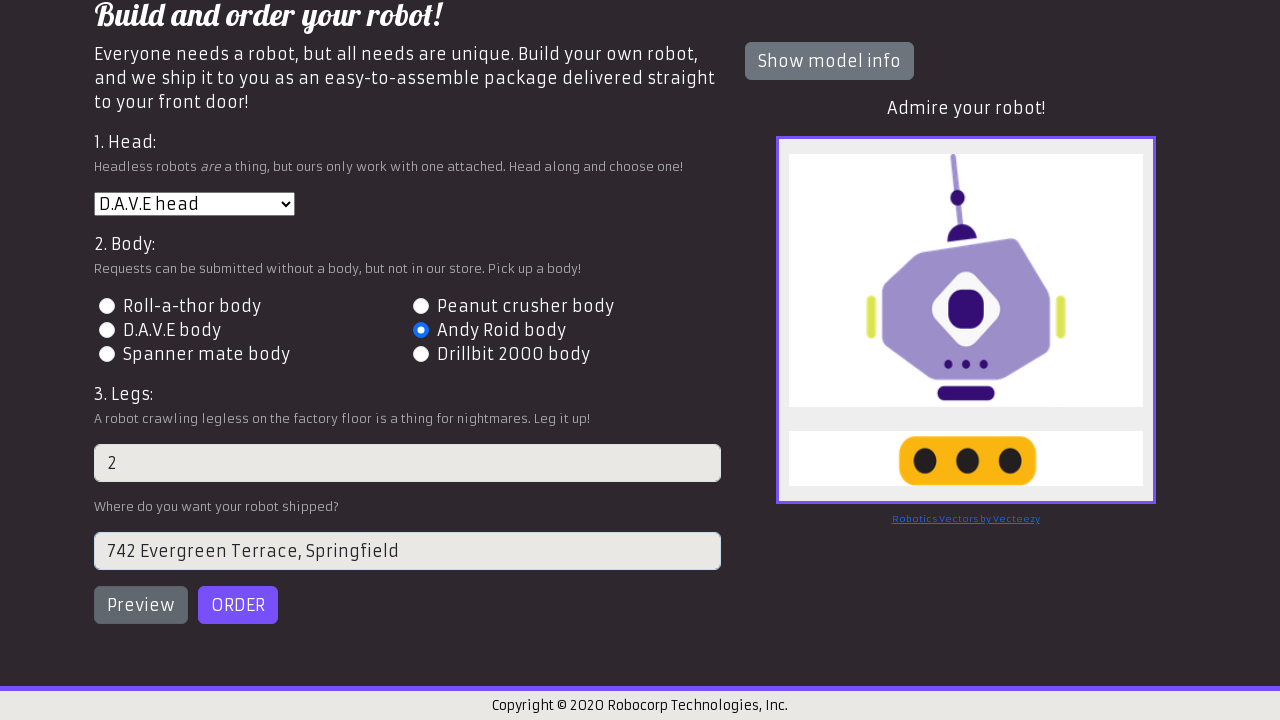

Robot preview image loaded
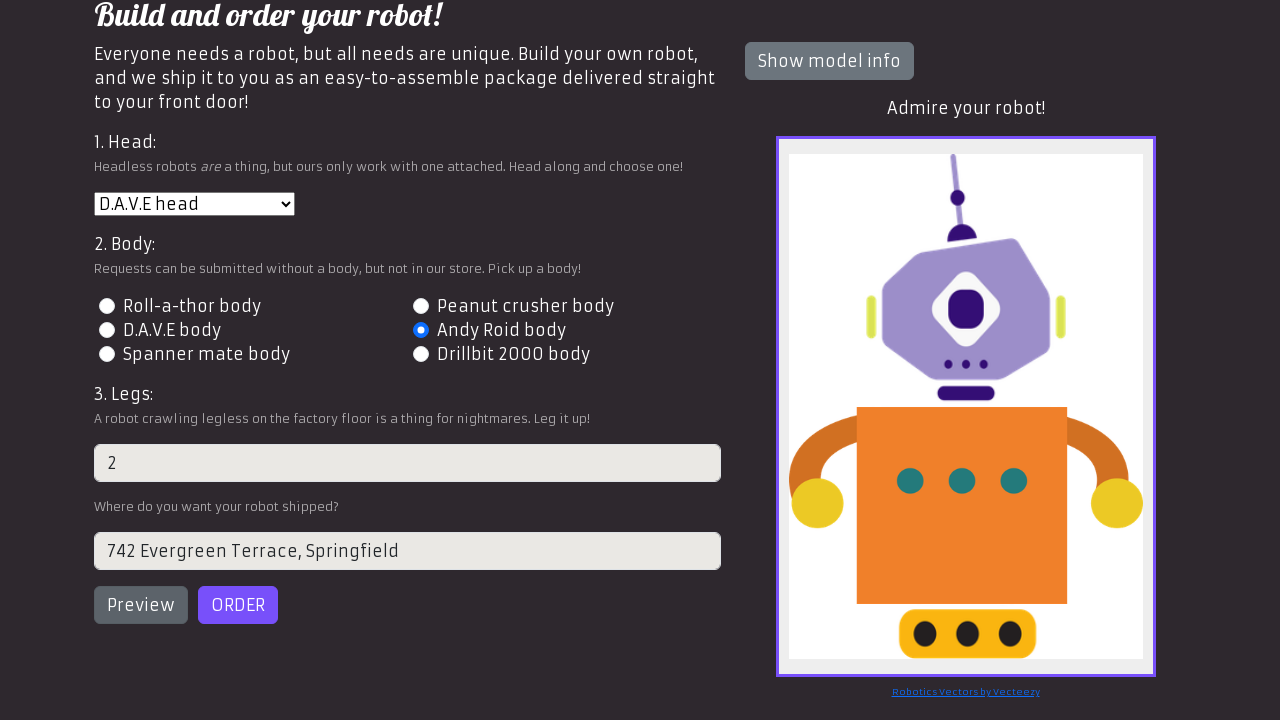

Clicked order button to submit order at (238, 605) on #order
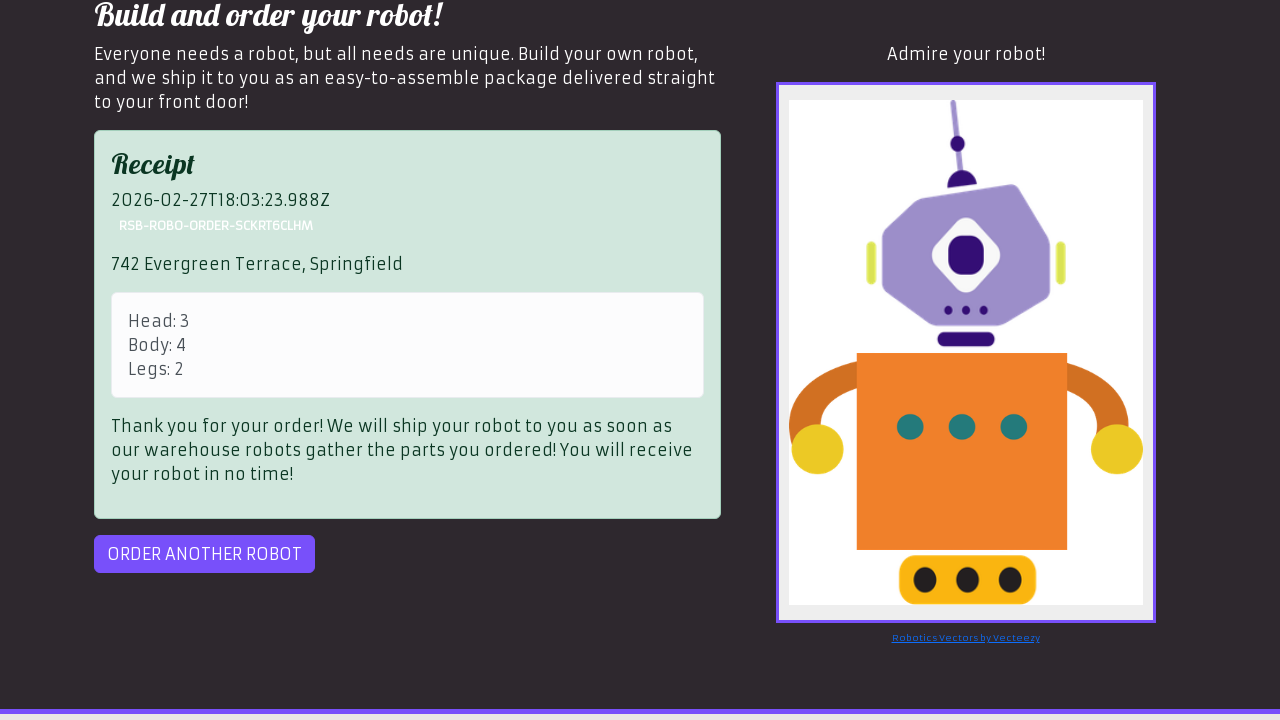

Order completed successfully - confirmation message displayed
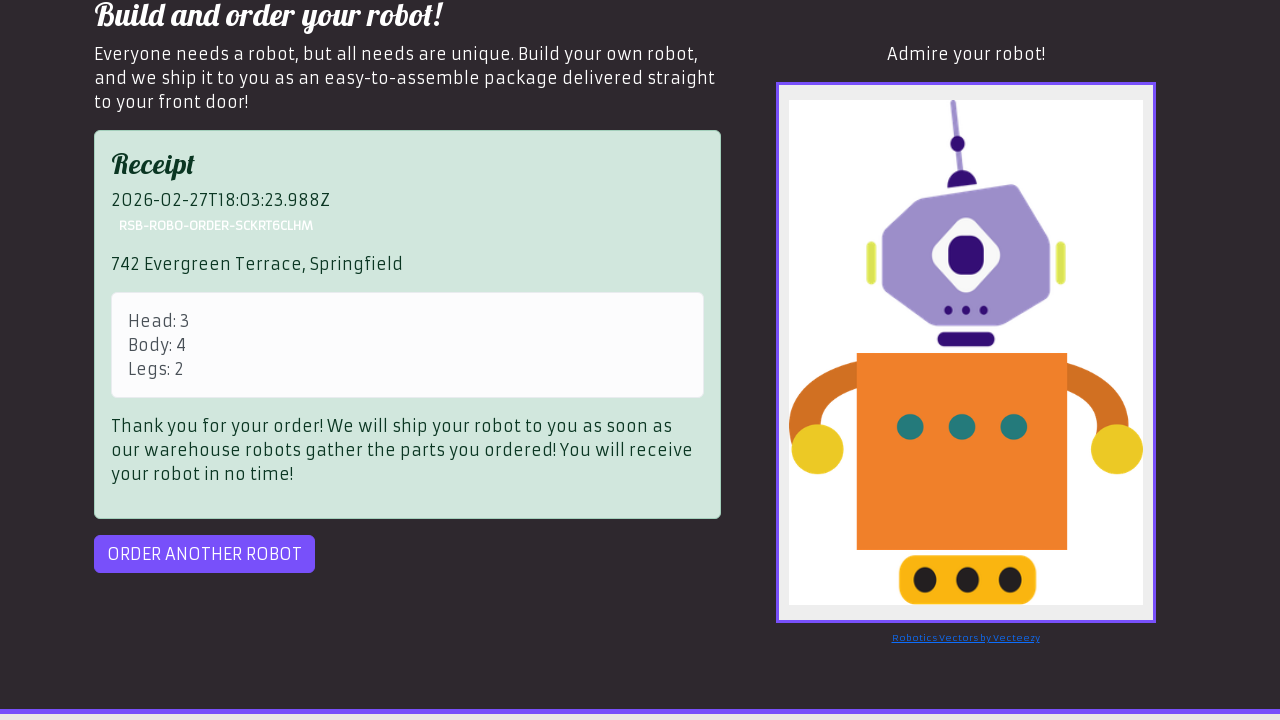

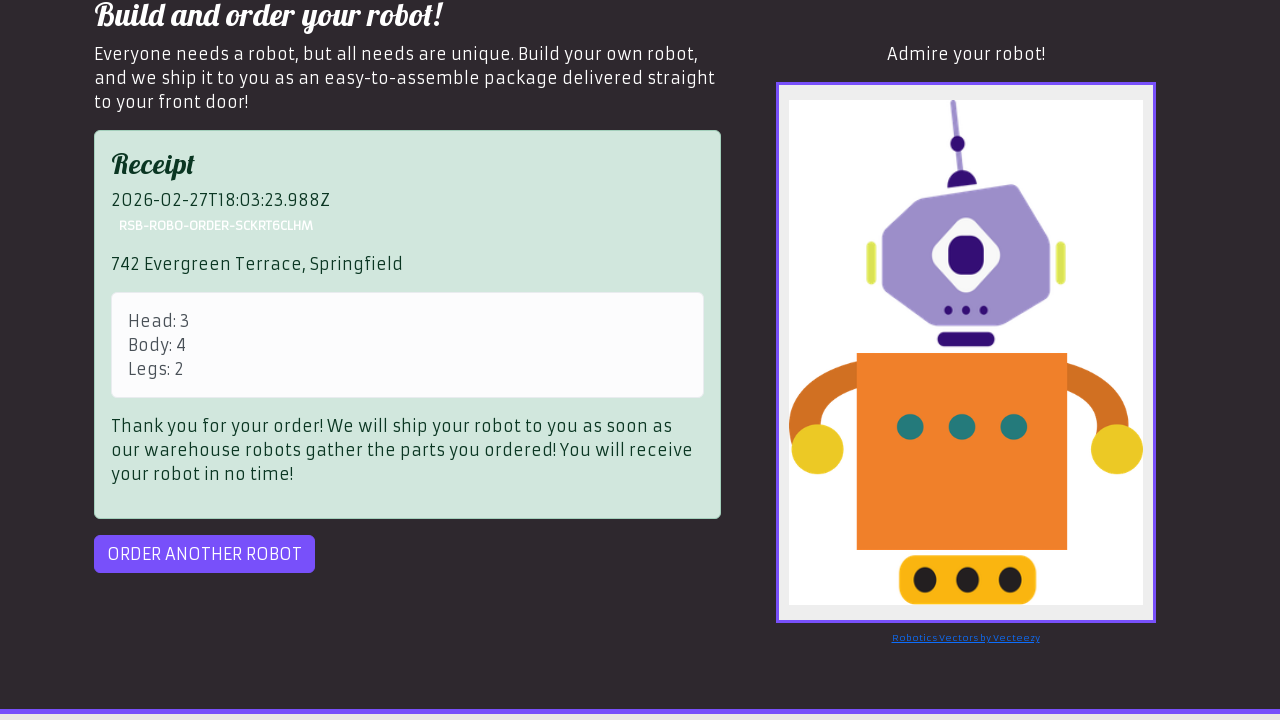